Tests dynamic loading behavior where an element is initially hidden, then revealed after clicking a button and waiting for a loading bar to complete

Starting URL: http://the-internet.herokuapp.com/dynamic_loading/1

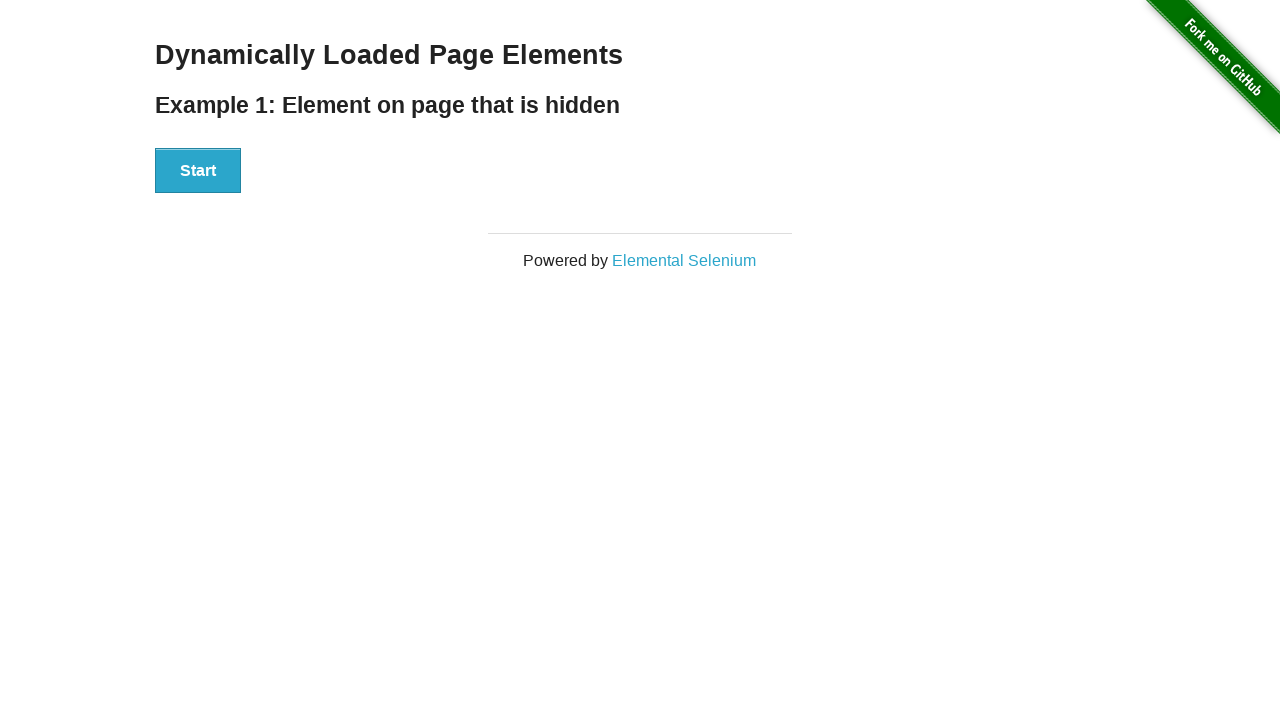

Clicked the Start button to initiate dynamic loading at (198, 171) on #start button
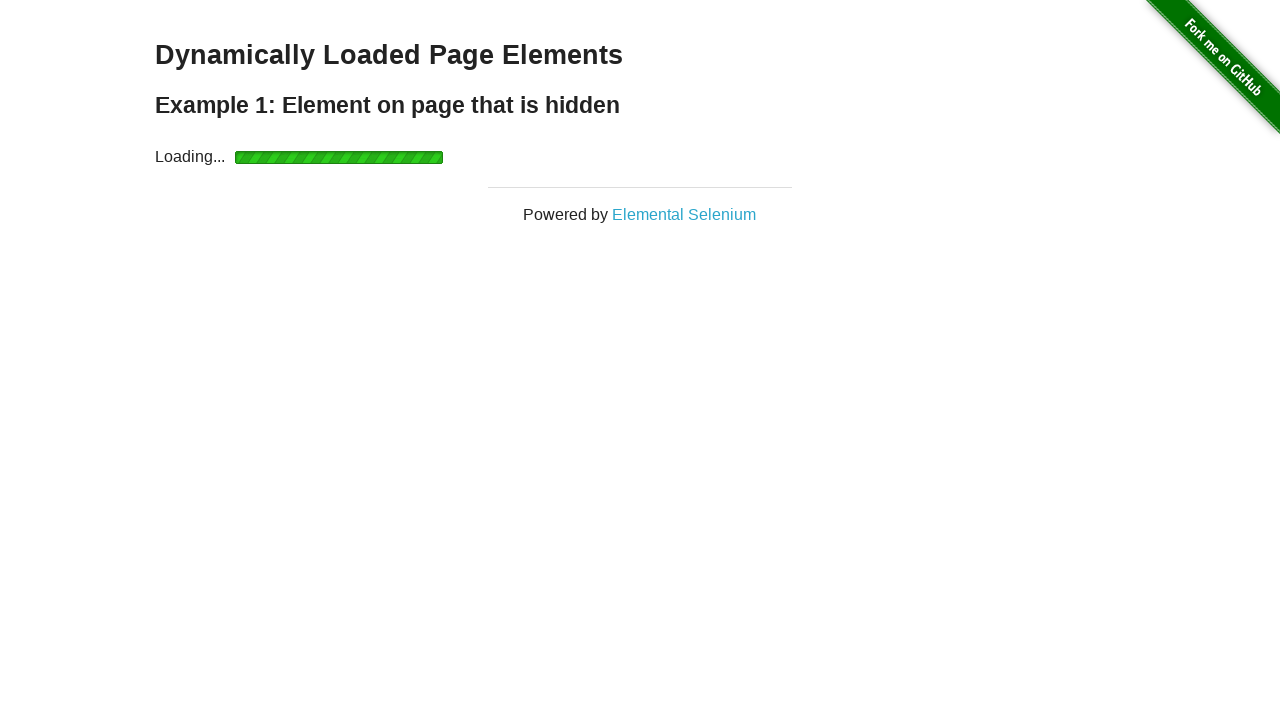

Waited for the finish element to become visible after loading bar completed
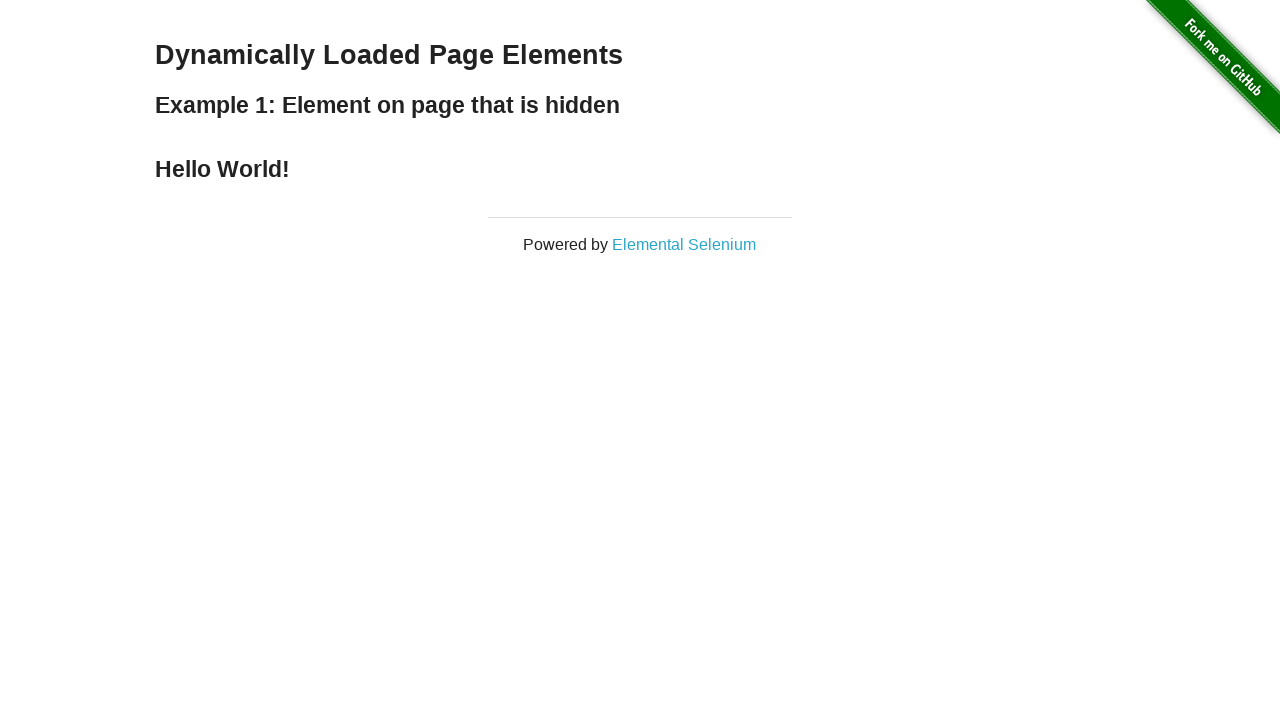

Retrieved text content from finish element
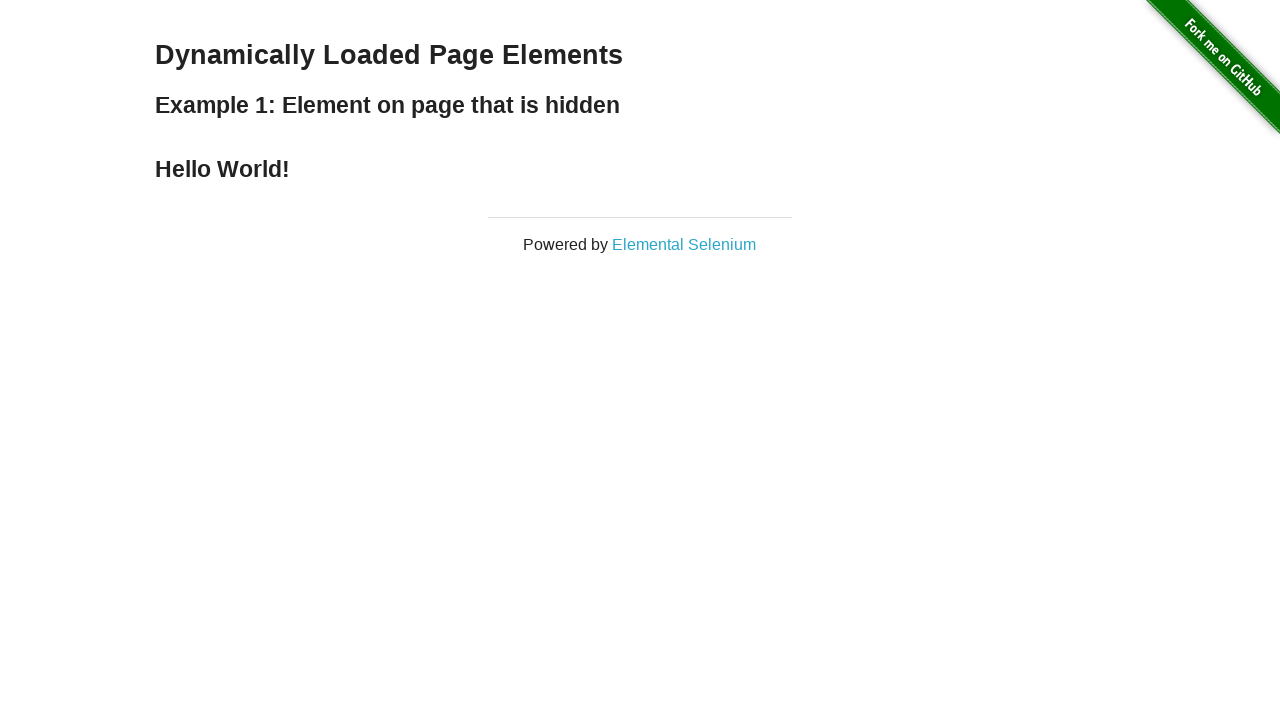

Verified that finish element contains expected text 'Hello World!'
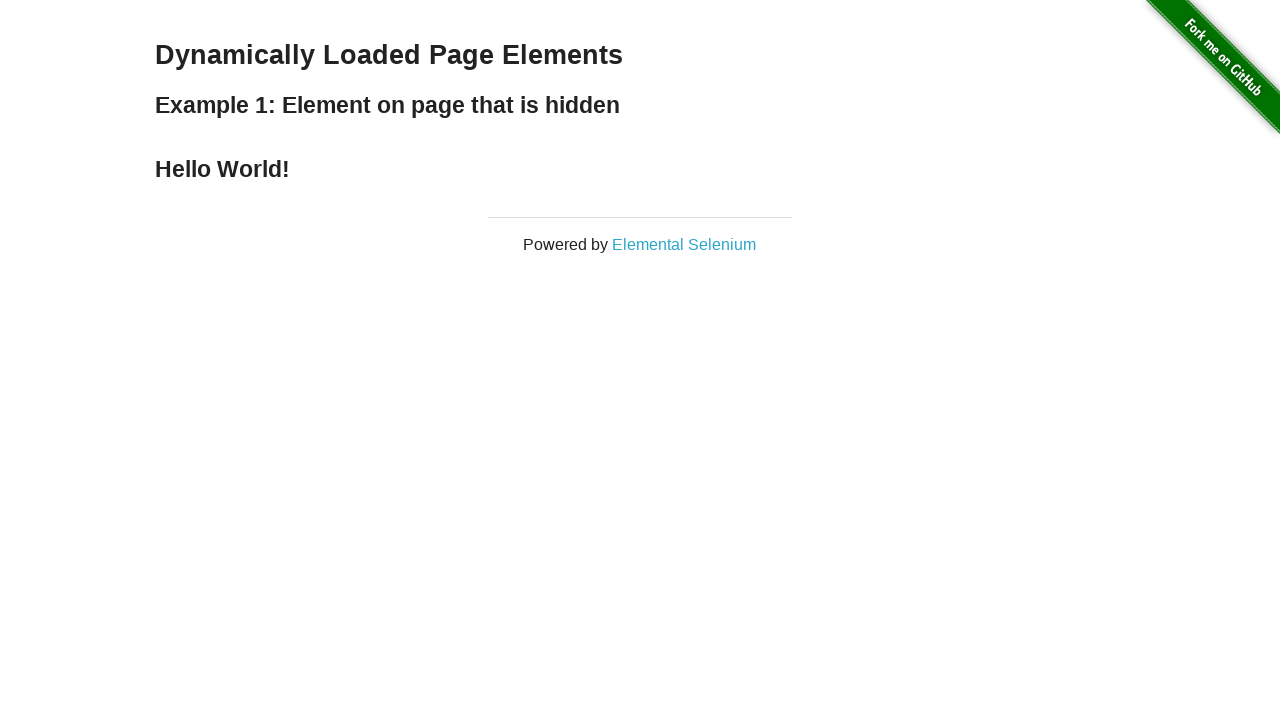

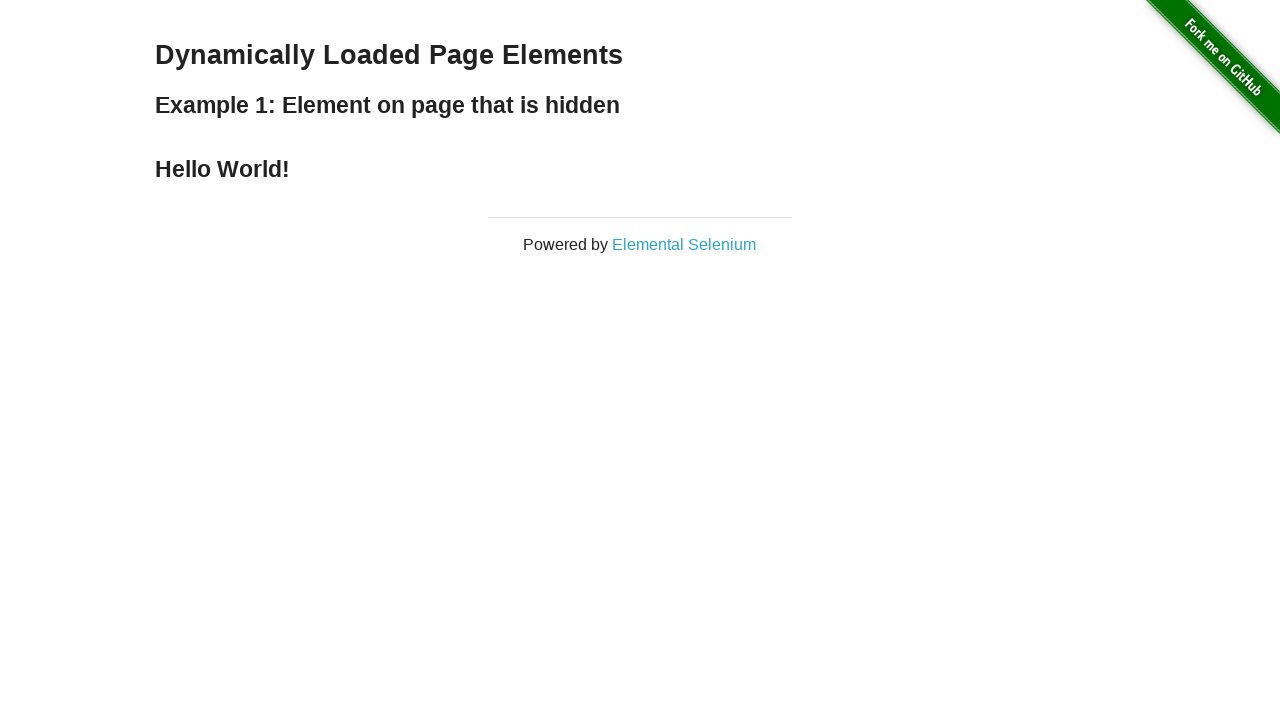